Tests registration form validation with invalid email format by filling all fields with an improperly formatted email and verifying error messages

Starting URL: https://alada.vn/tai-khoan/dang-ky.html

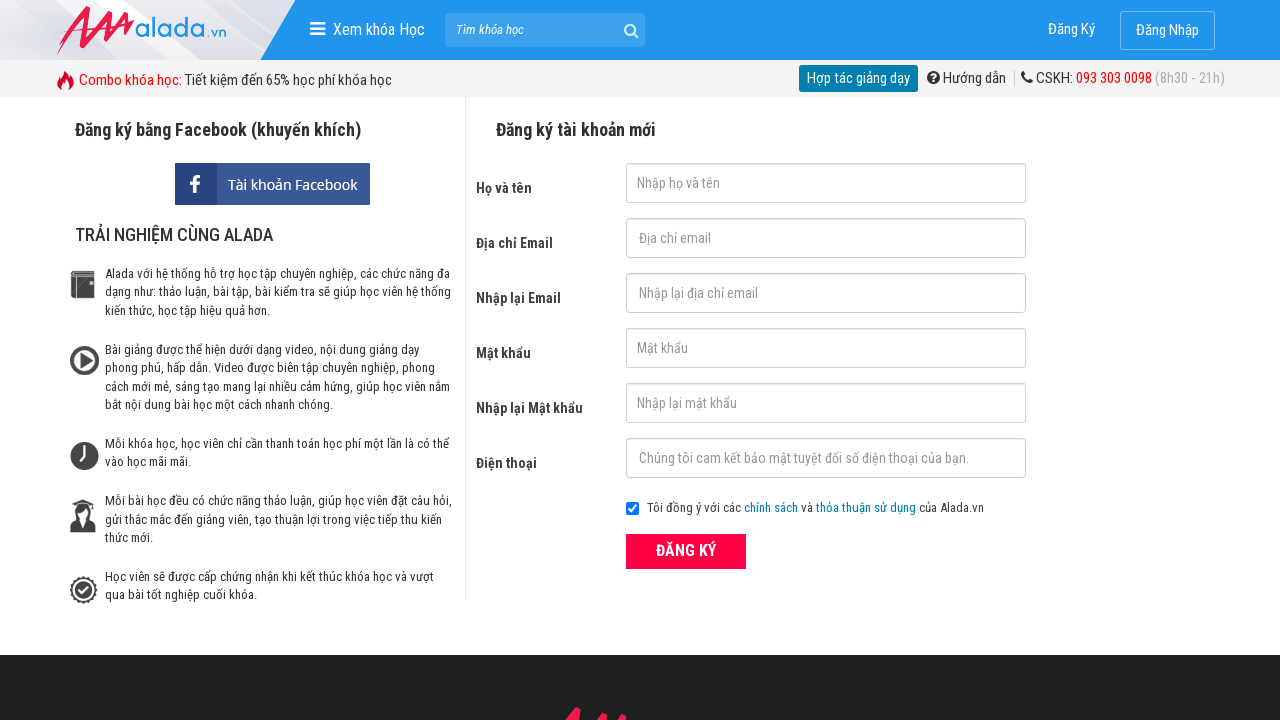

Filled first name field with 'Jonh Wick' on #txtFirstname
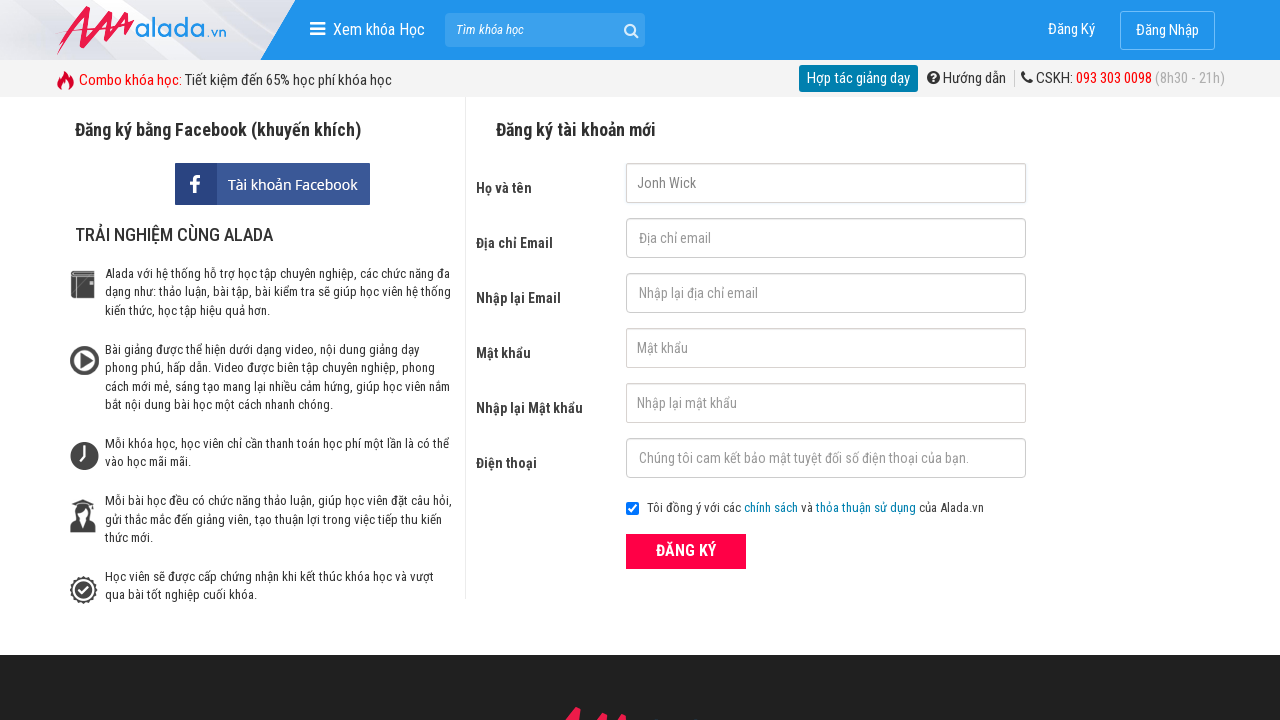

Filled email field with invalid format 'Jonh Wick@gmail.com' on #txtEmail
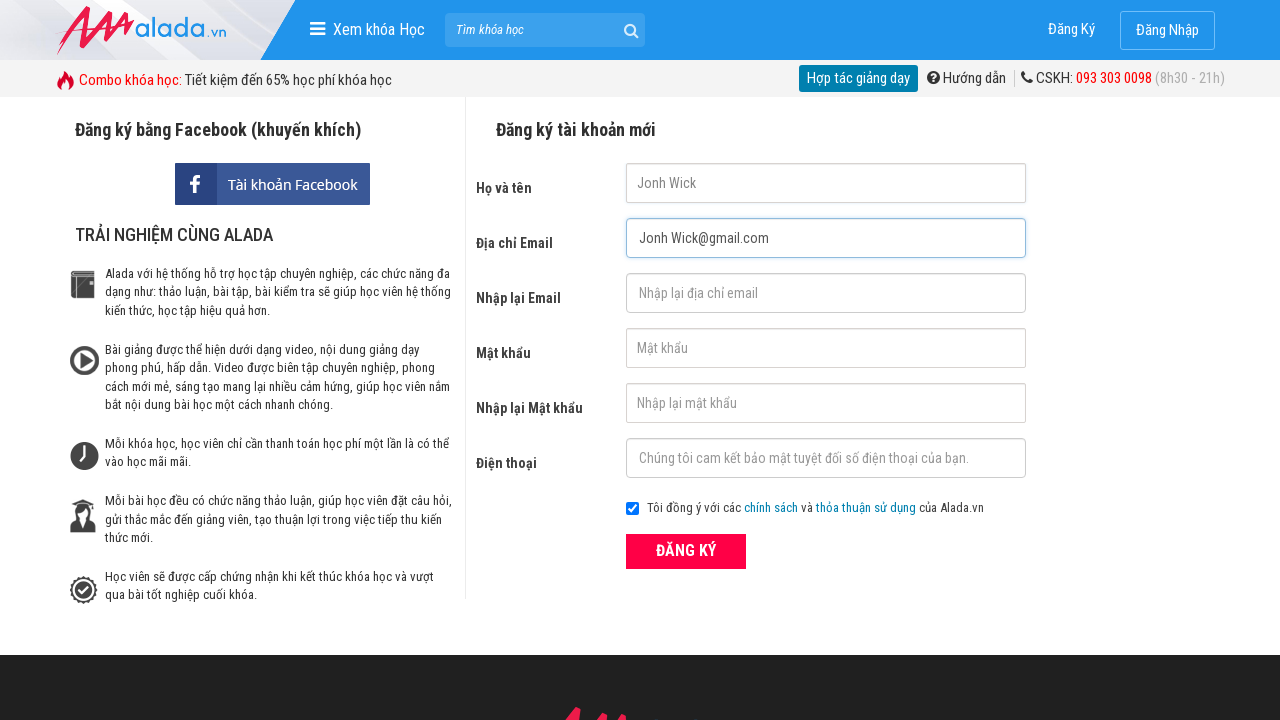

Filled confirm email field with 'Jonh1Wick@gmail.com' on #txtCEmail
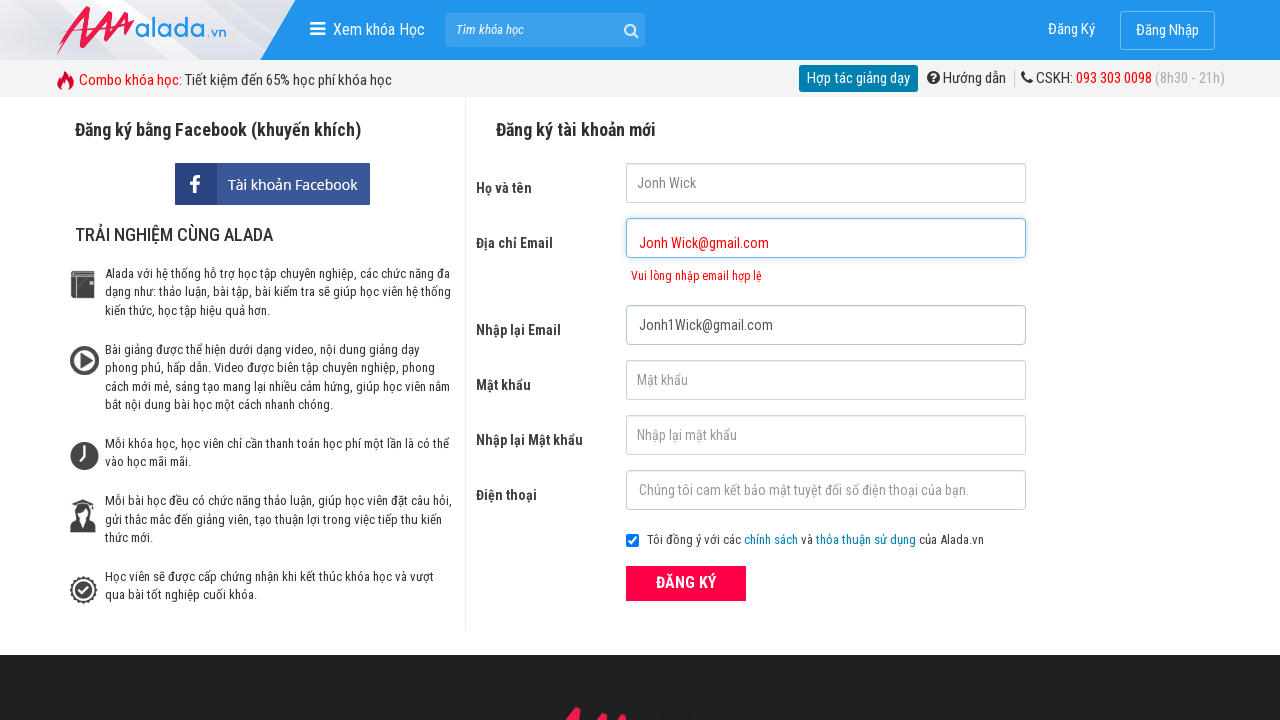

Filled password field with 'Aaaaaabbb1' on #txtPassword
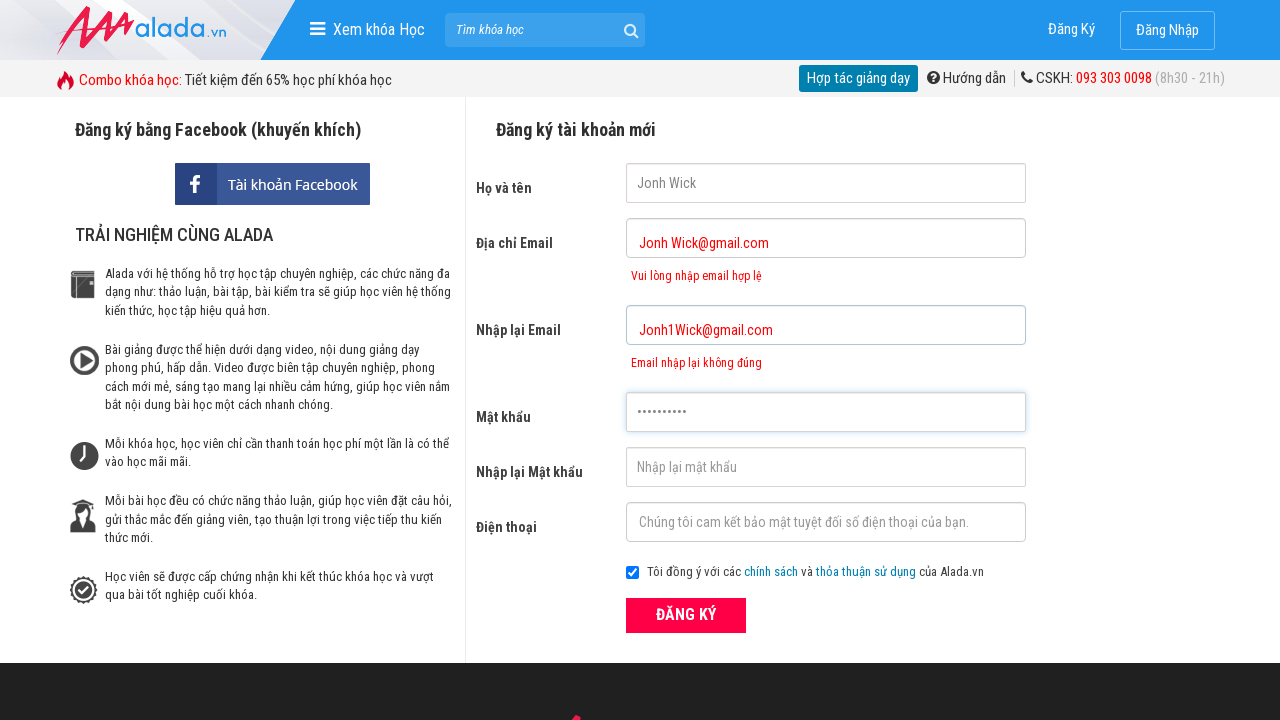

Filled confirm password field with 'Aaaaaabbb1' on #txtCPassword
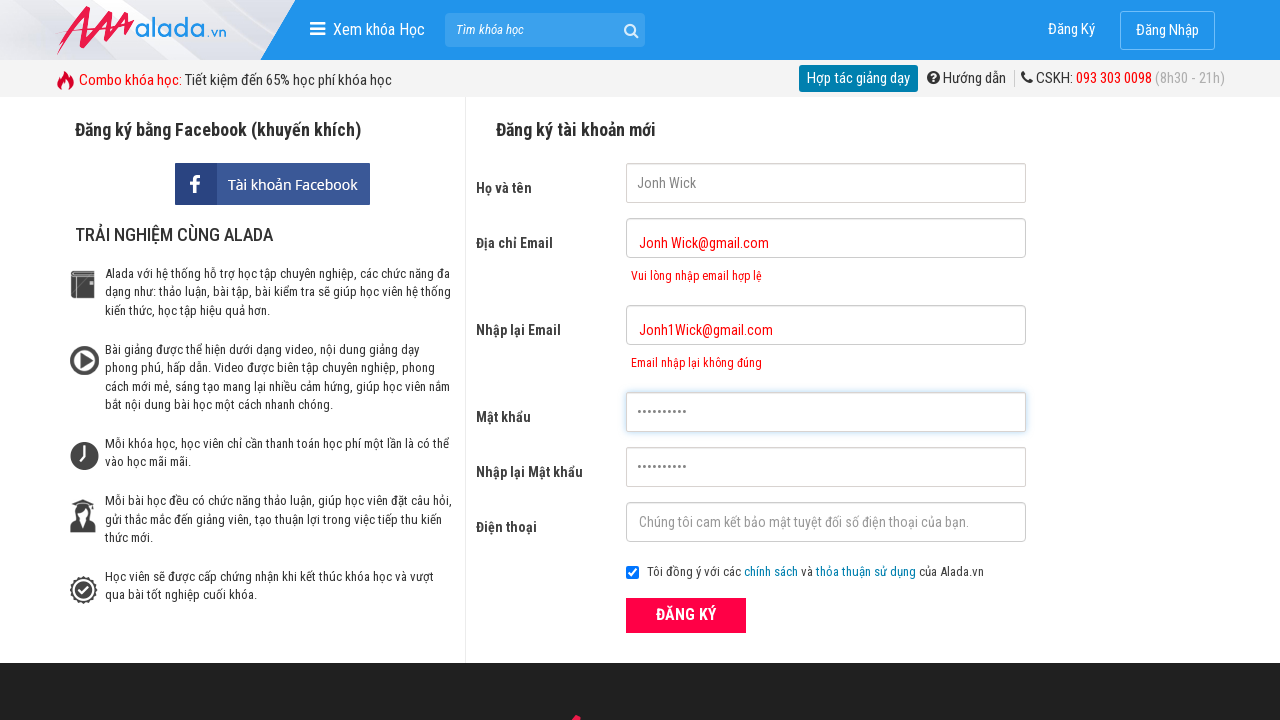

Filled phone number field with '0986232541' on #txtPhone
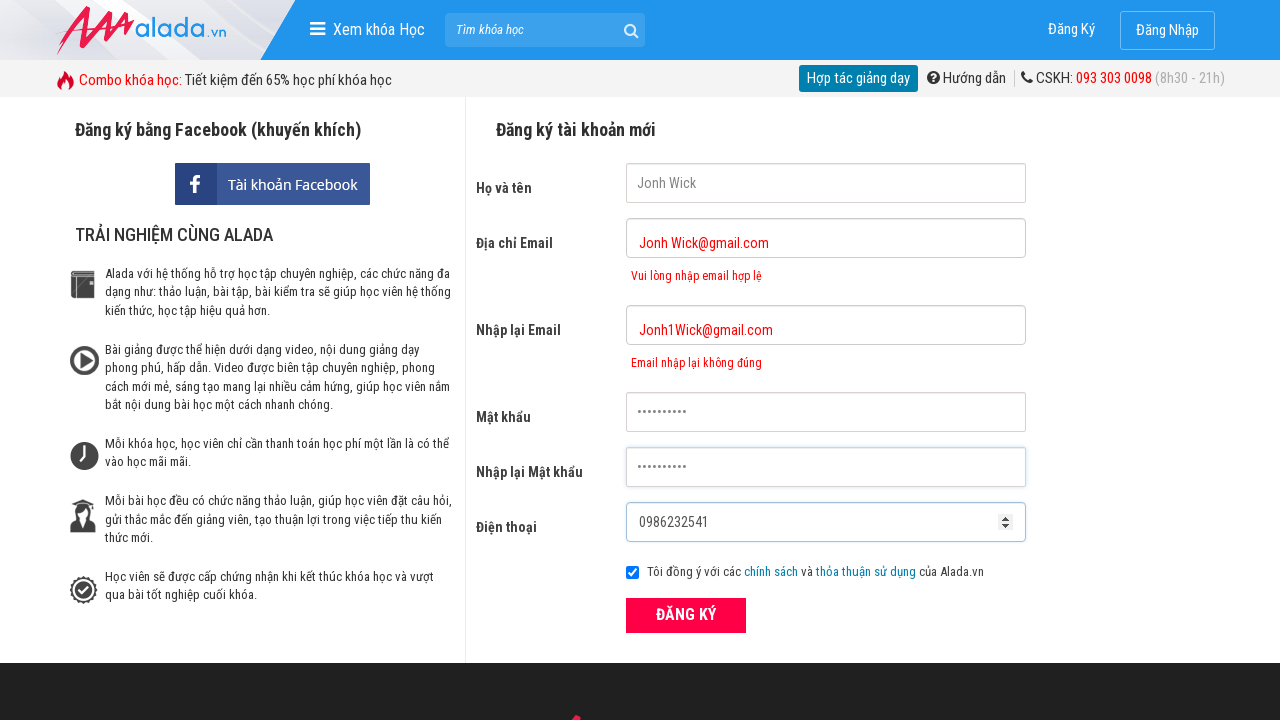

Clicked ĐĂNG KÝ (Register) button at (686, 615) on xpath=//form[@id='frmLogin']//button[text()='ĐĂNG KÝ']
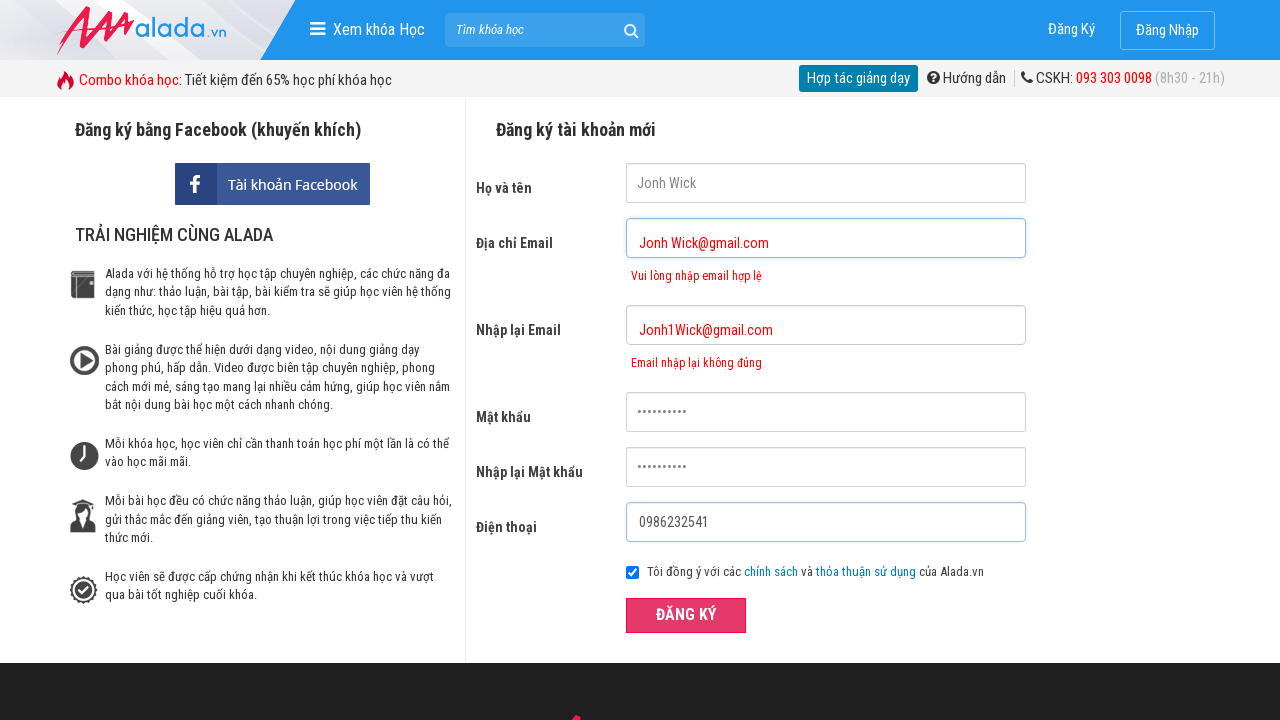

Email error message appeared, validating invalid email format detection
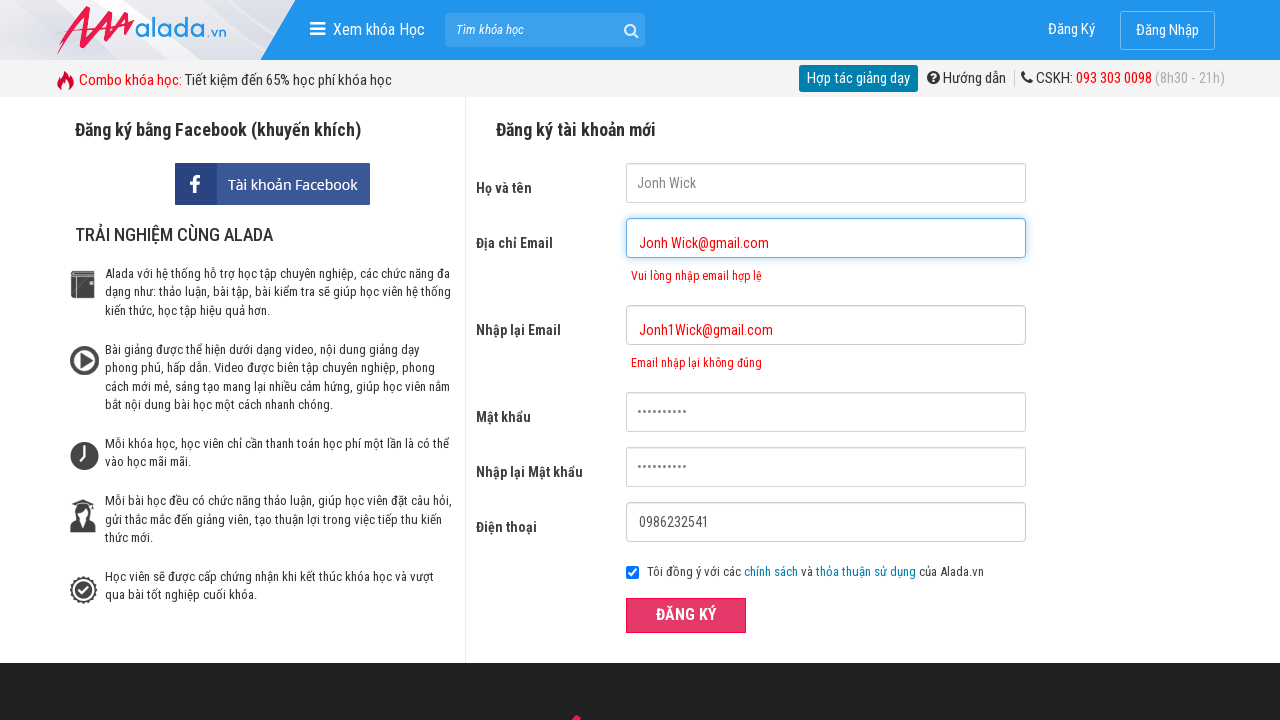

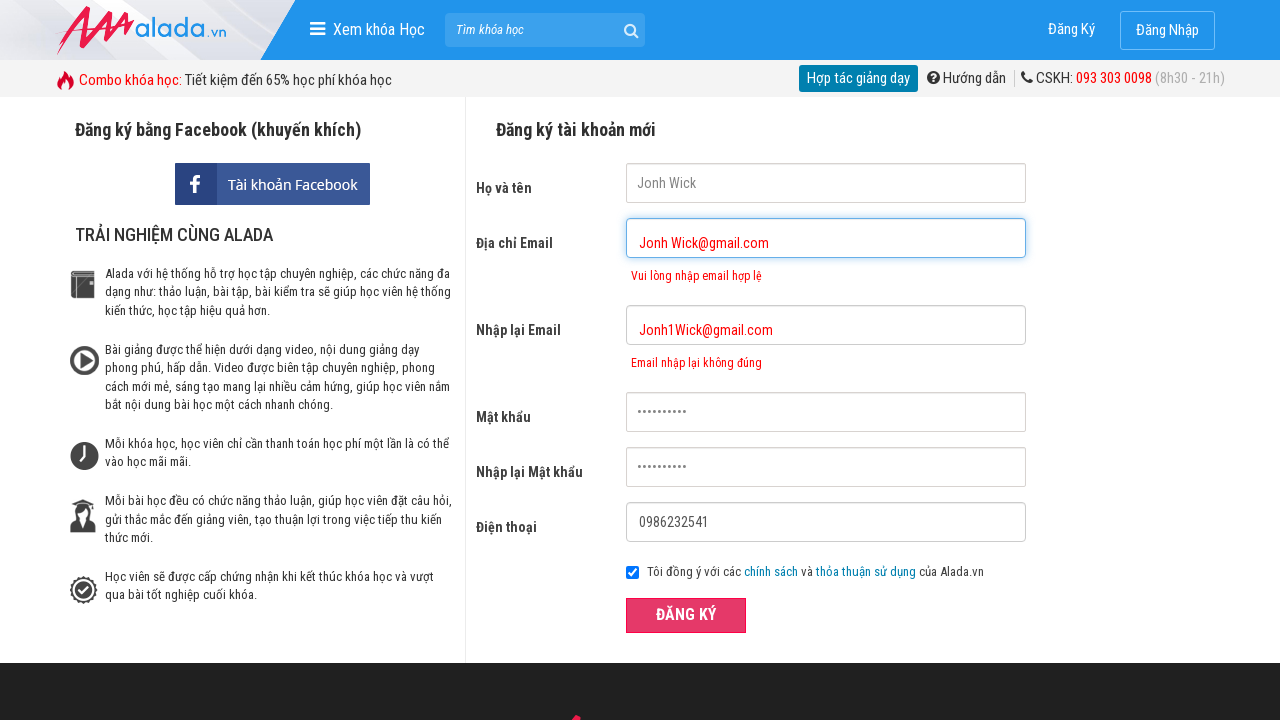